Tests a registration form by filling in first name, last name, and email fields, then submitting the form

Starting URL: https://suninjuly.github.io/registration1.html

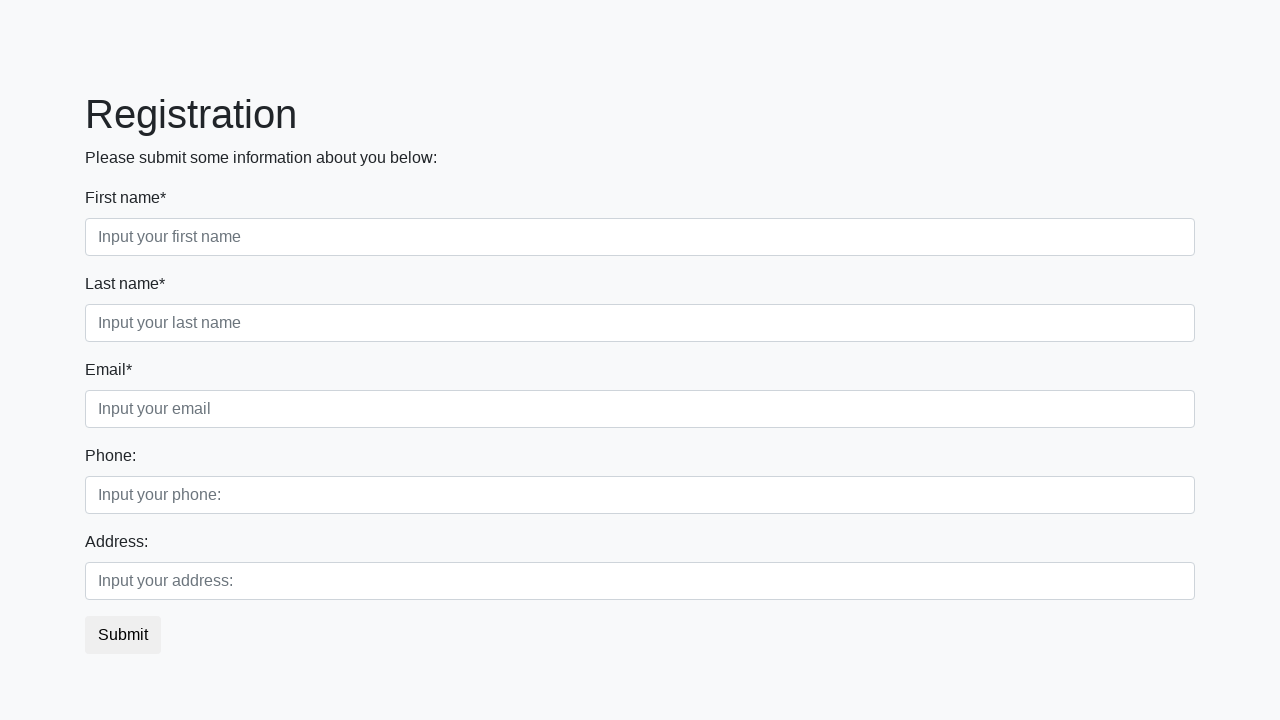

Filled first name field with 'Marcus' on input.form-control.first
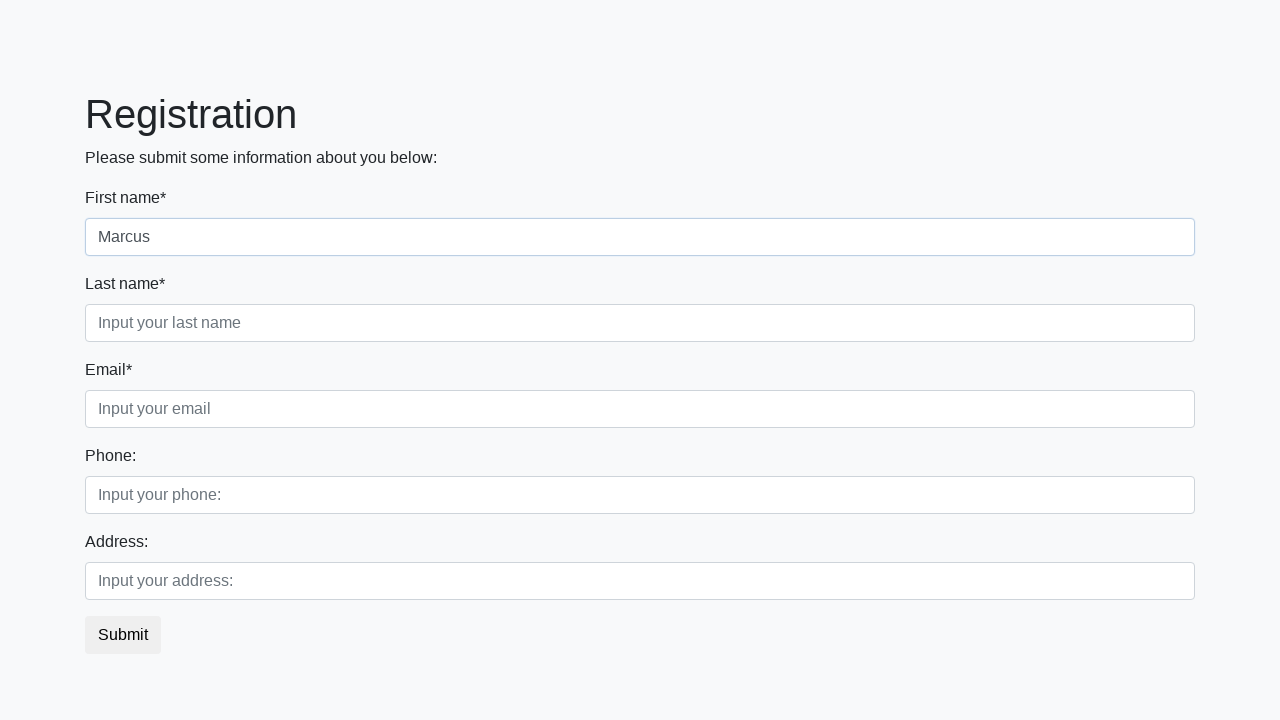

Filled last name field with 'Johnson' on input.form-control.second
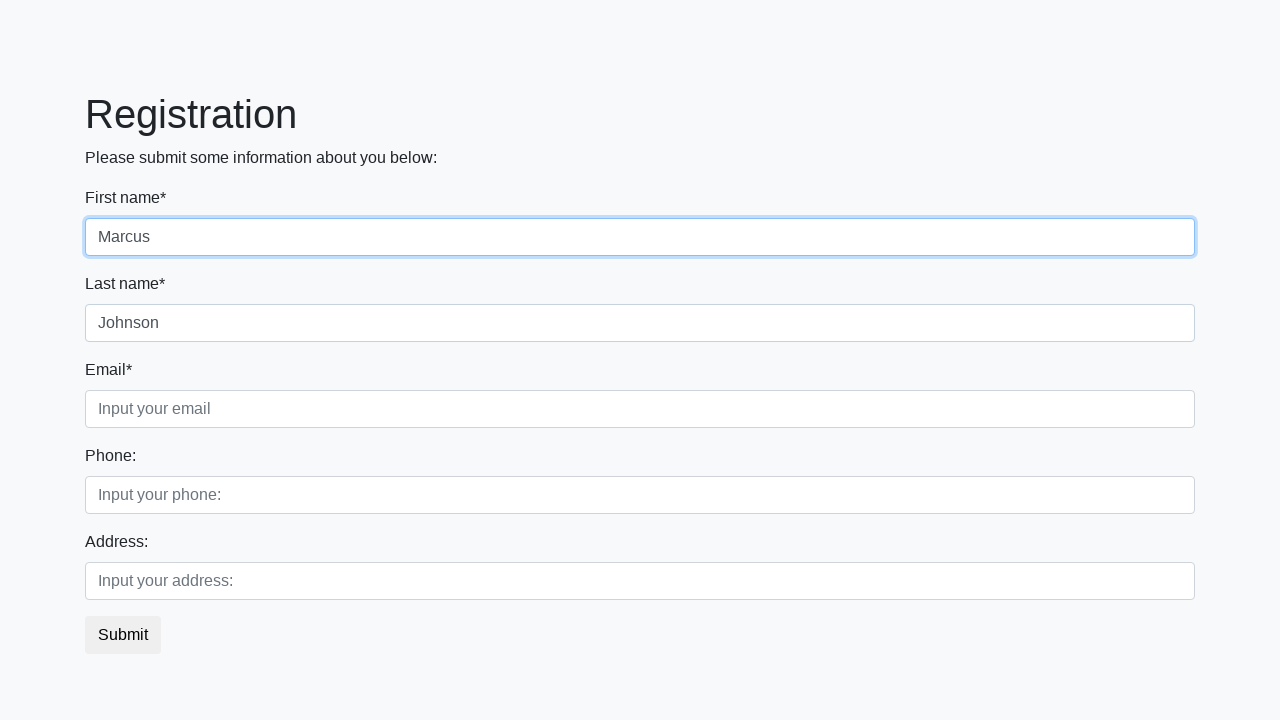

Filled email field with 'marcus.johnson@example.com' on input.form-control.third
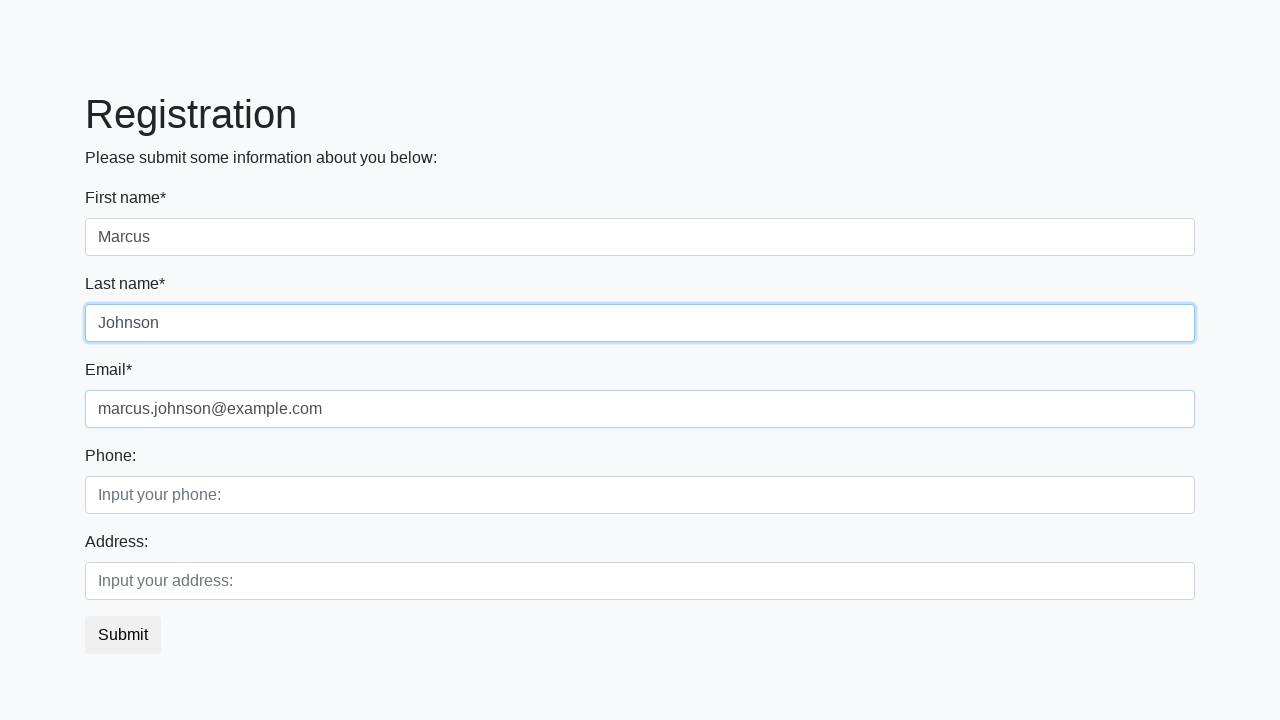

Clicked submit button to submit registration form at (123, 635) on button.btn.btn-default
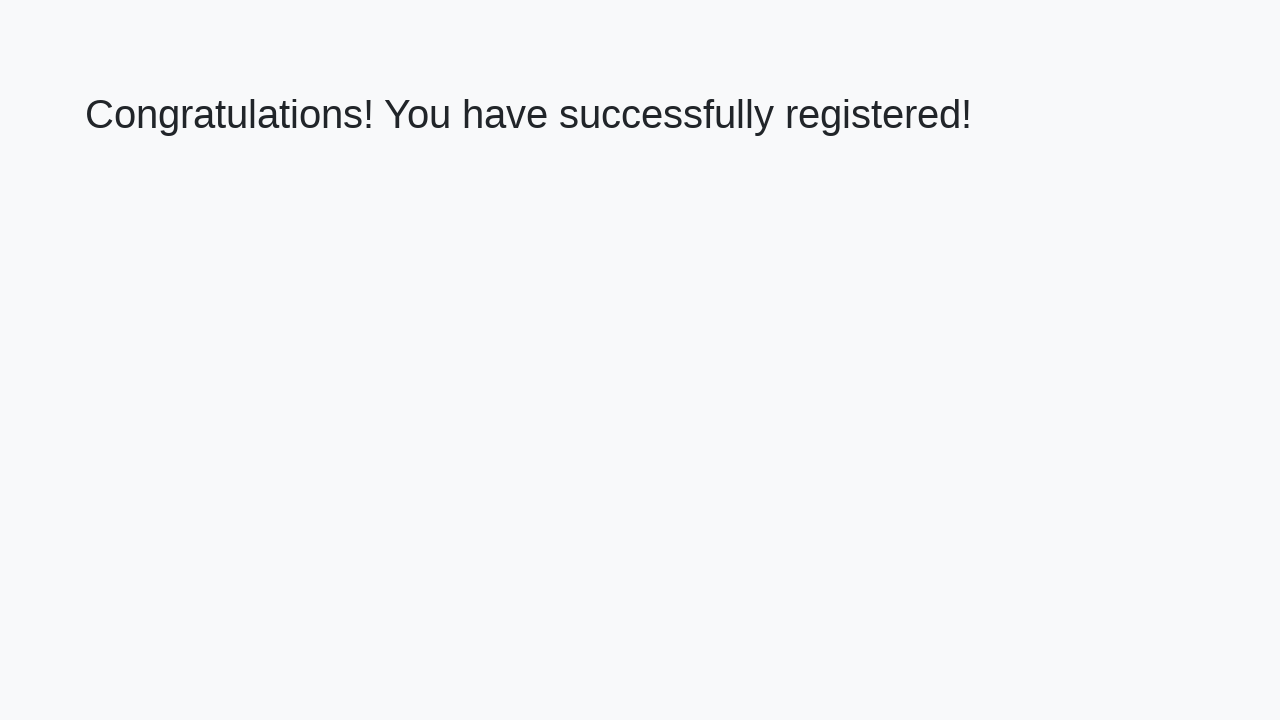

Waited 2 seconds for page response
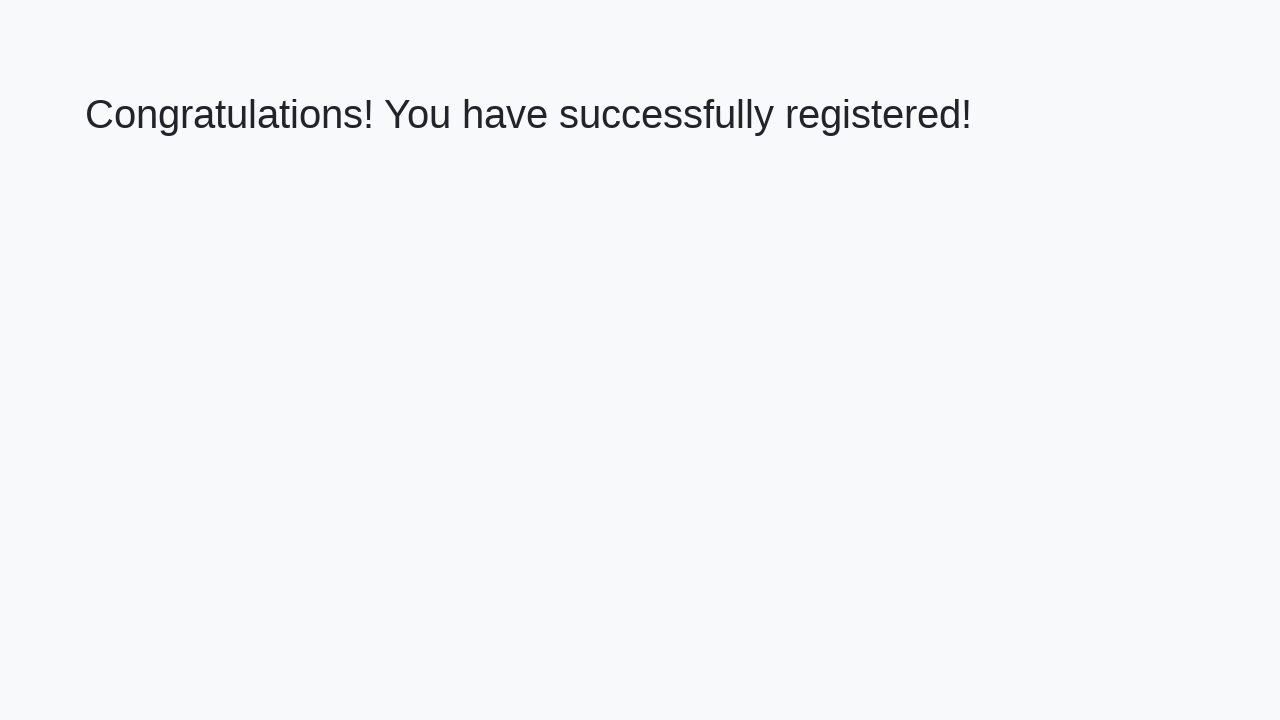

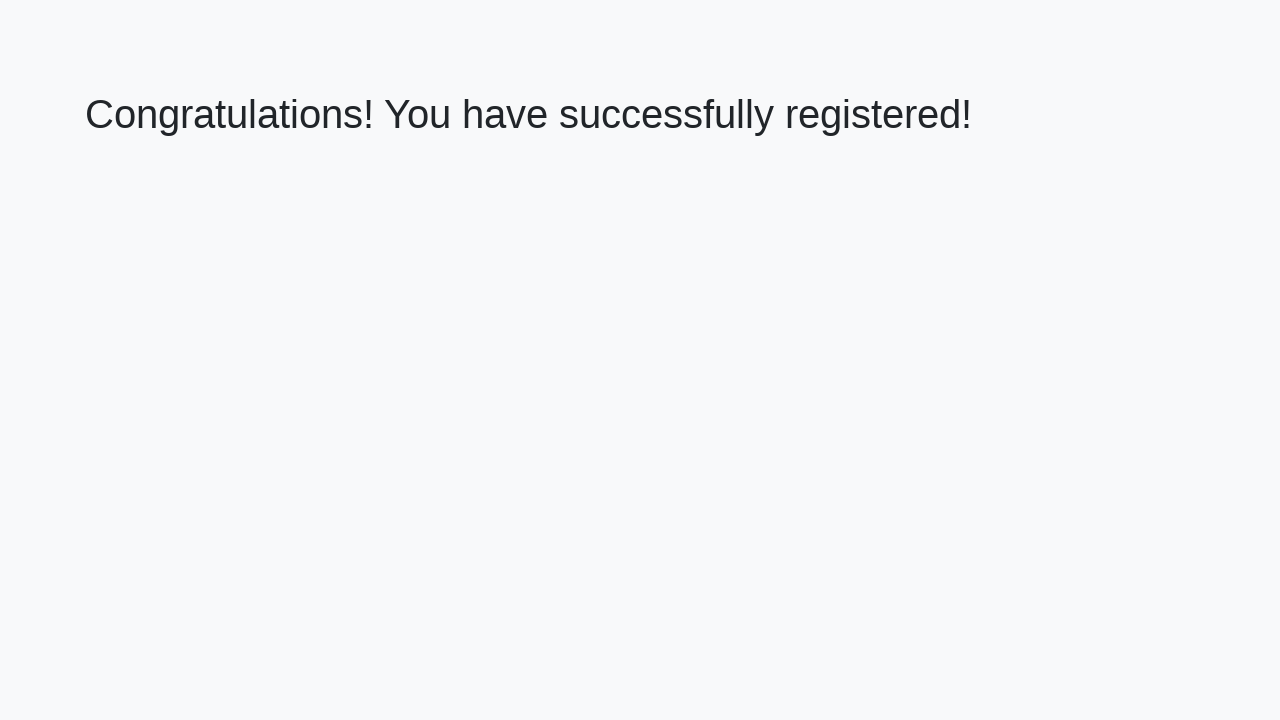